Navigates to a practice automation page and scrolls down the page by 1700 pixels vertically

Starting URL: https://rahulshettyacademy.com/AutomationPractice/

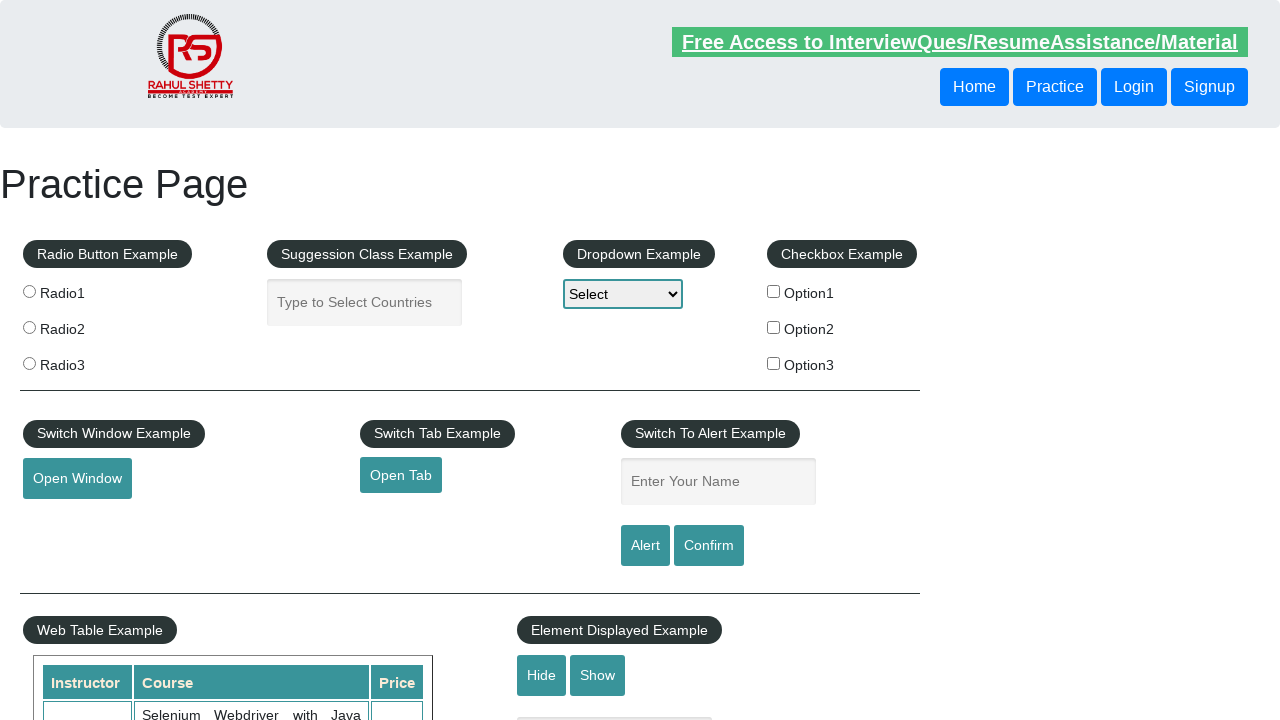

Navigated to practice automation page
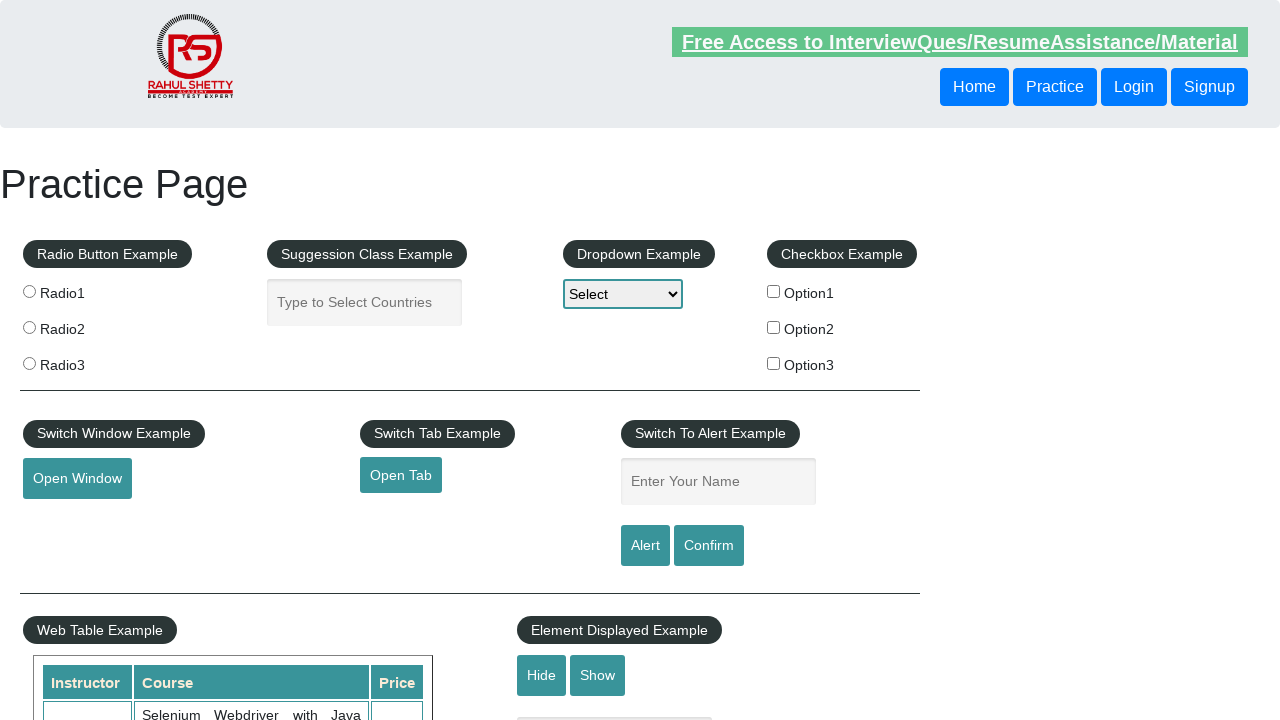

Scrolled down the page by 1700 pixels vertically
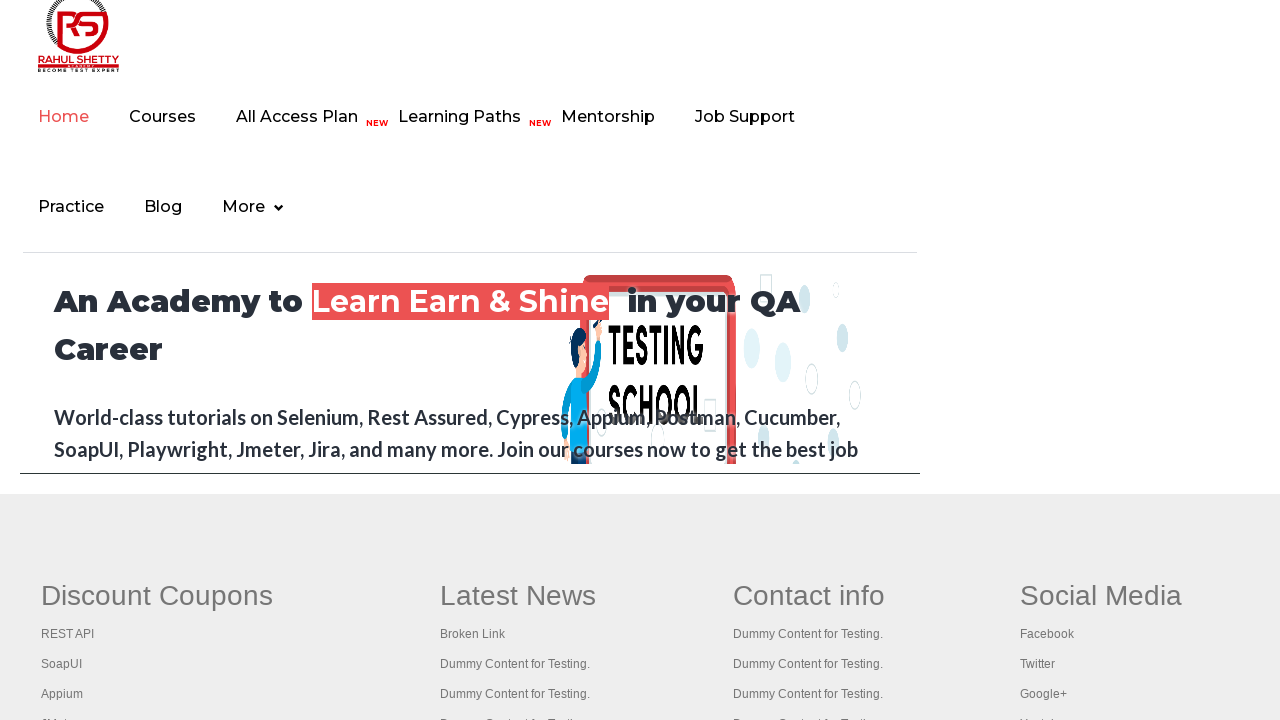

Waited 2500 milliseconds for scroll effect to complete
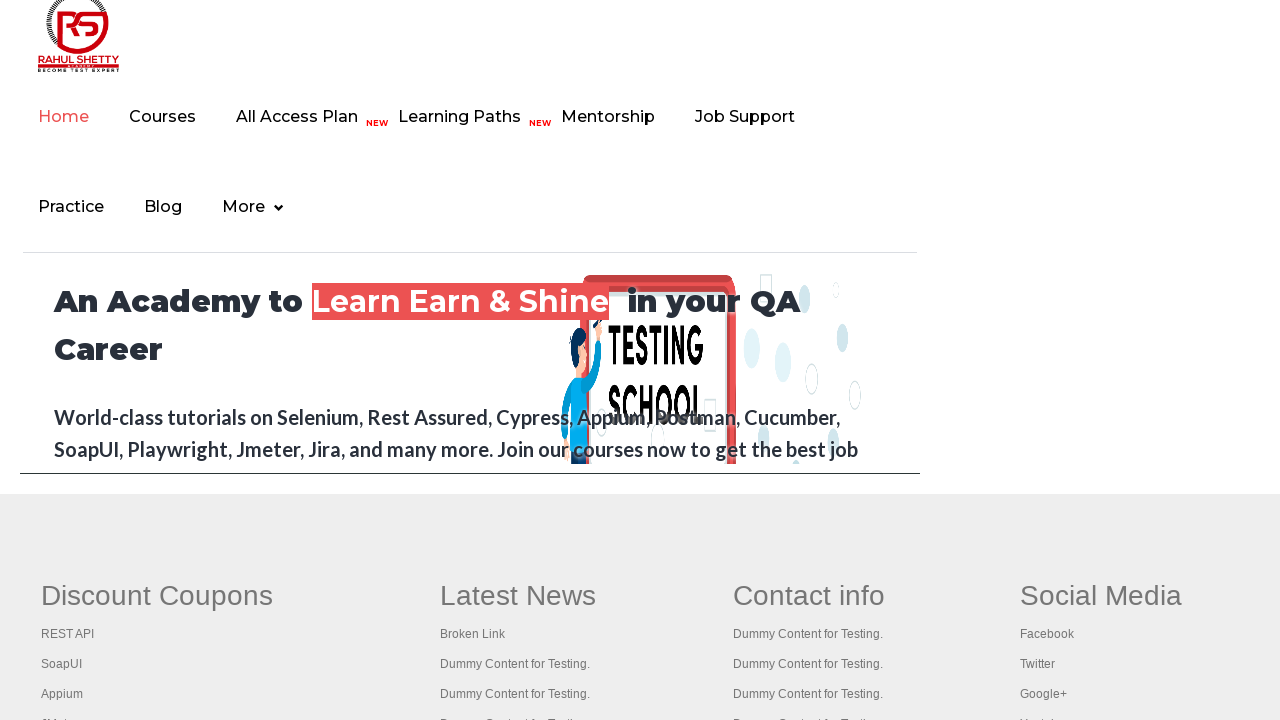

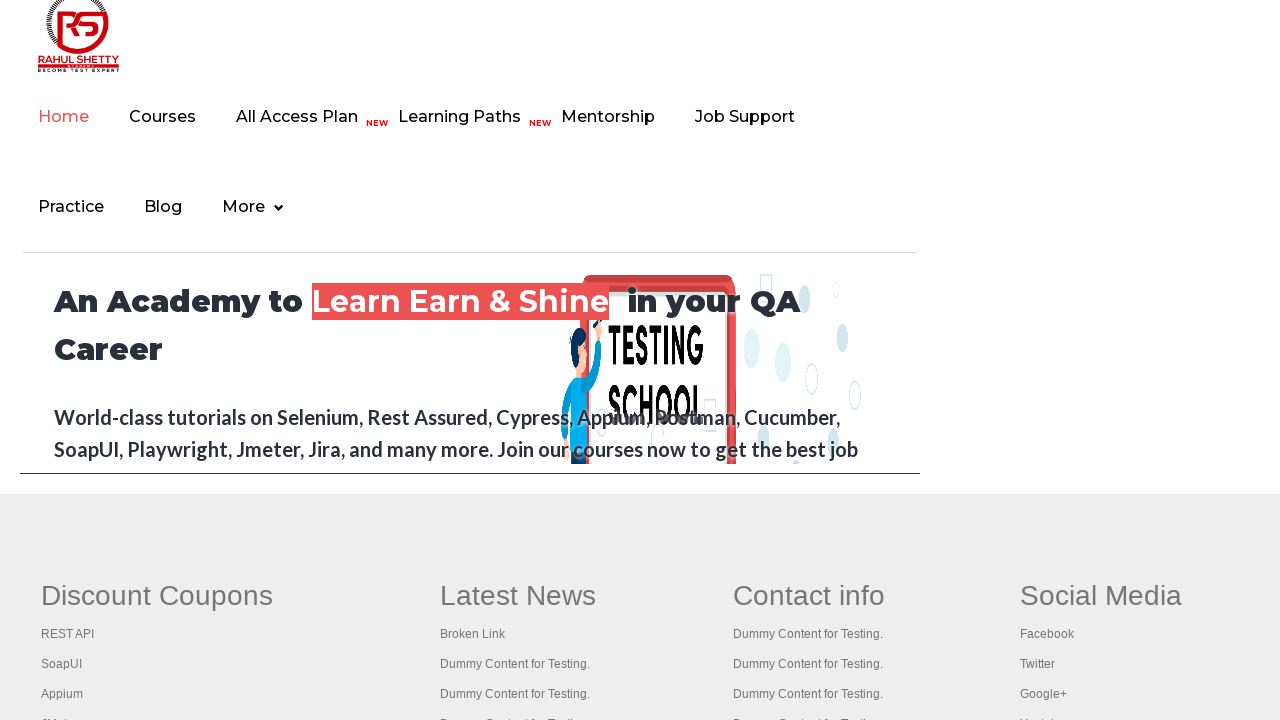